Tests slider widget by manipulating the slider value through JavaScript evaluation to set it to a specific value.

Starting URL: https://demoqa.com/slider

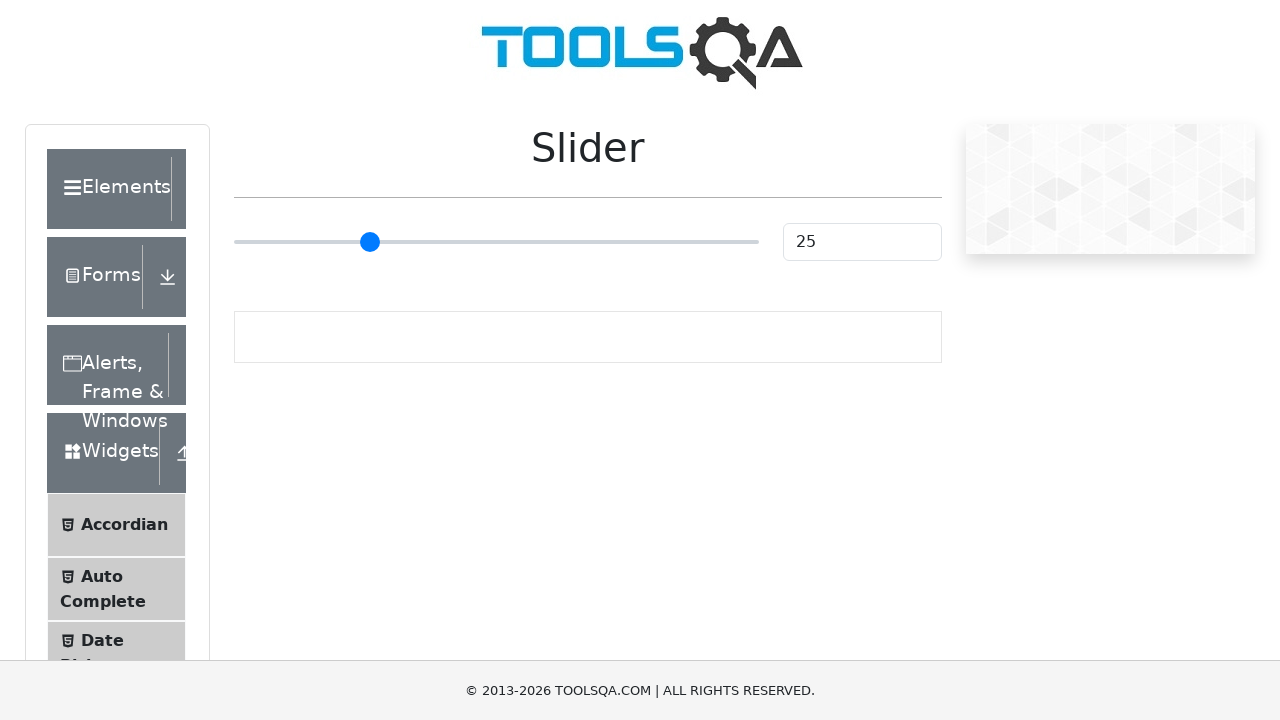

Waited for slider element to be visible
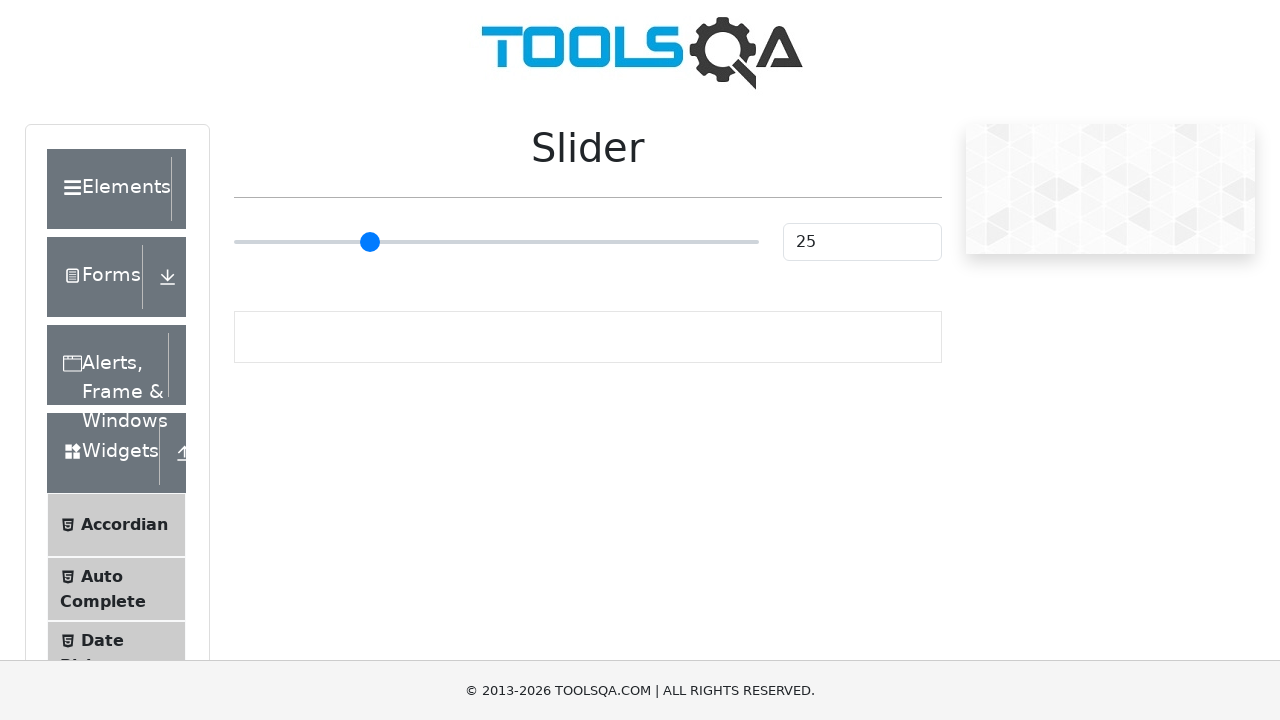

Set slider value to 80 using JavaScript evaluation
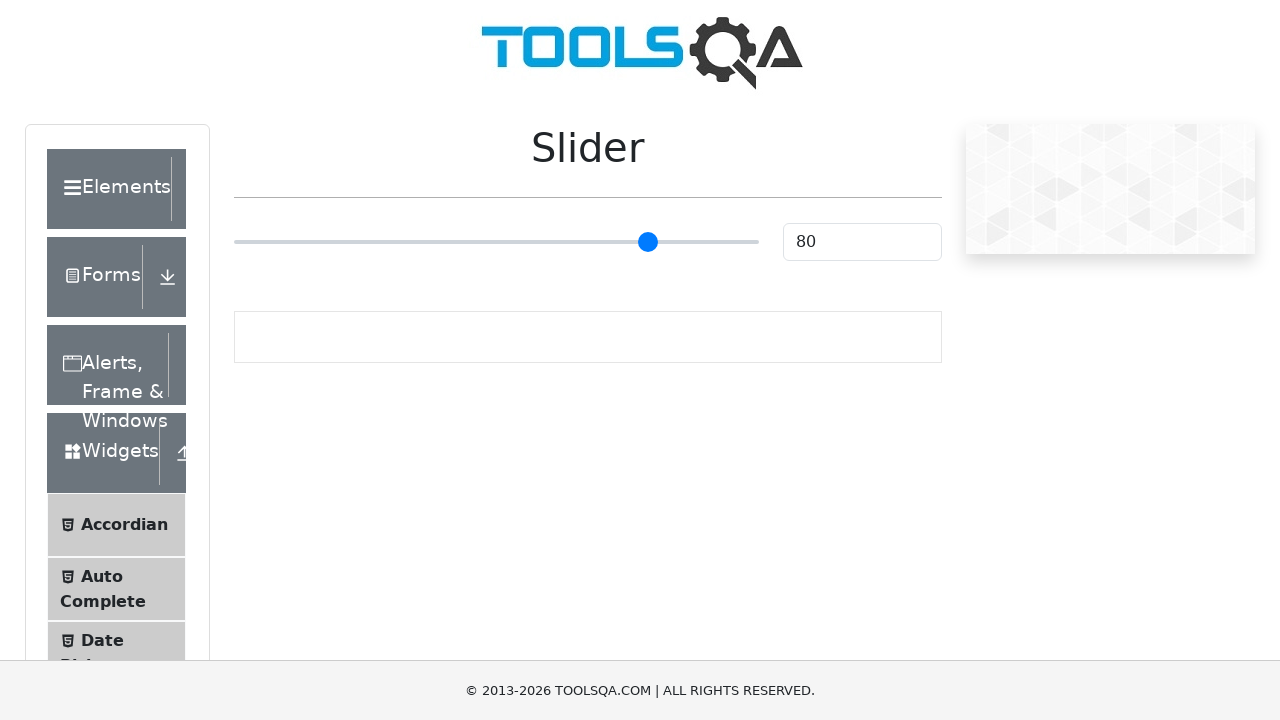

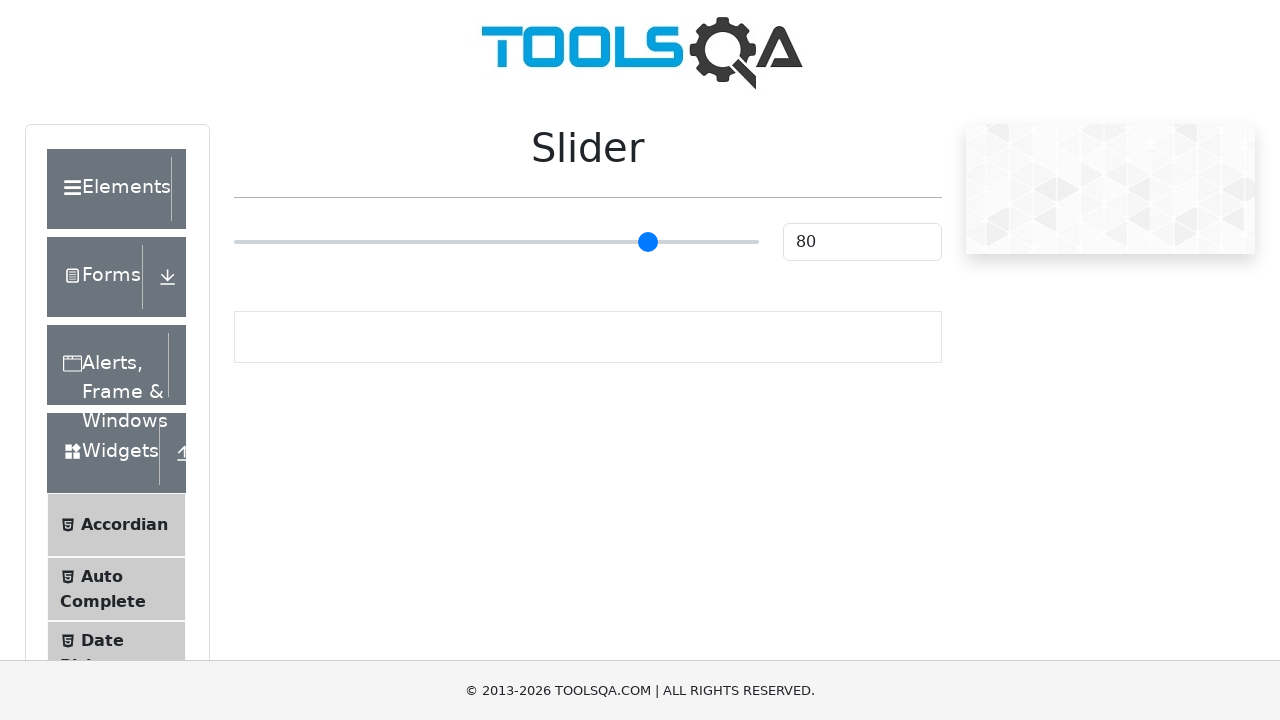